Tests floating menu page by scrolling down and verifying the menu remains visible

Starting URL: https://the-internet.herokuapp.com/

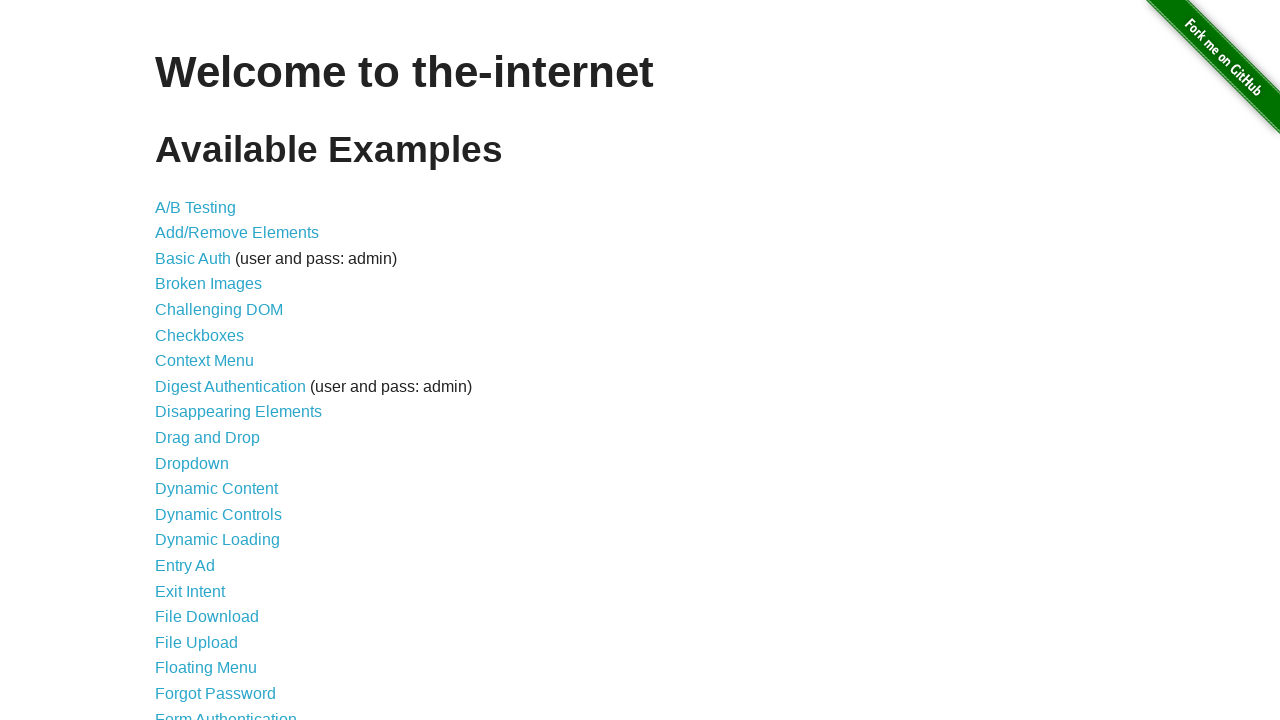

Waited for floating menu link to be visible
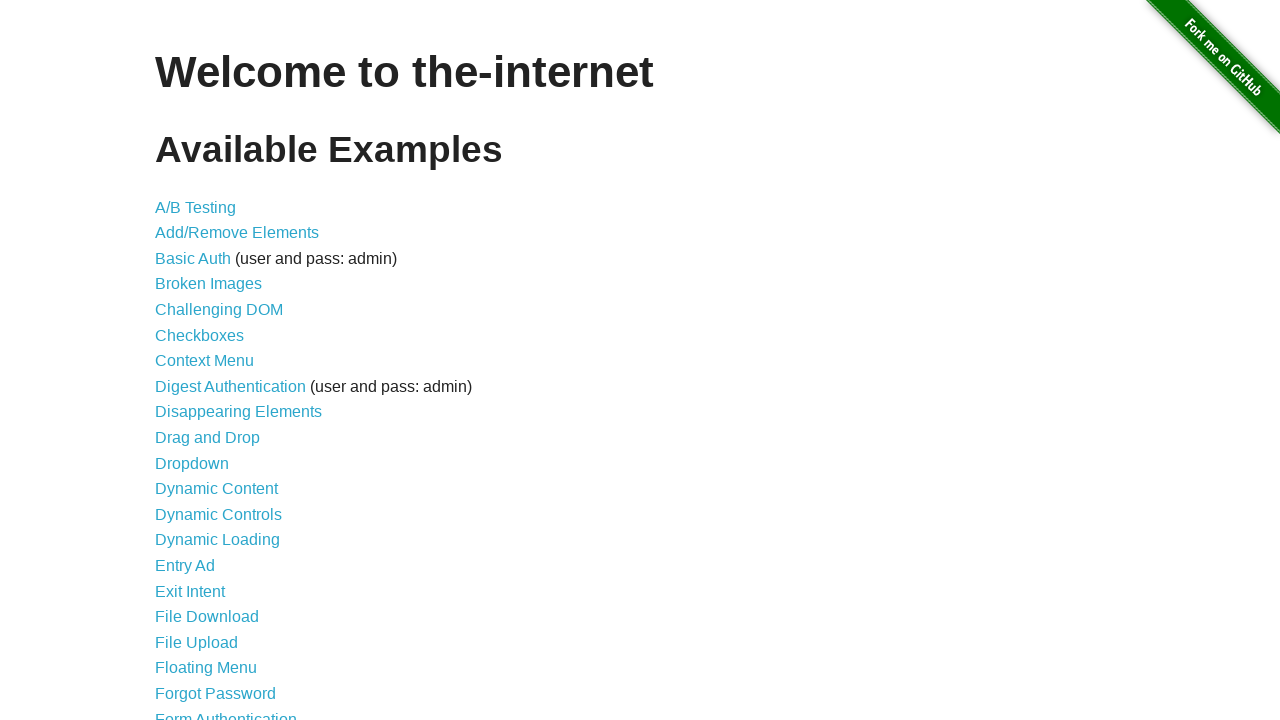

Clicked floating menu link at (206, 668) on a[href='/floating_menu']
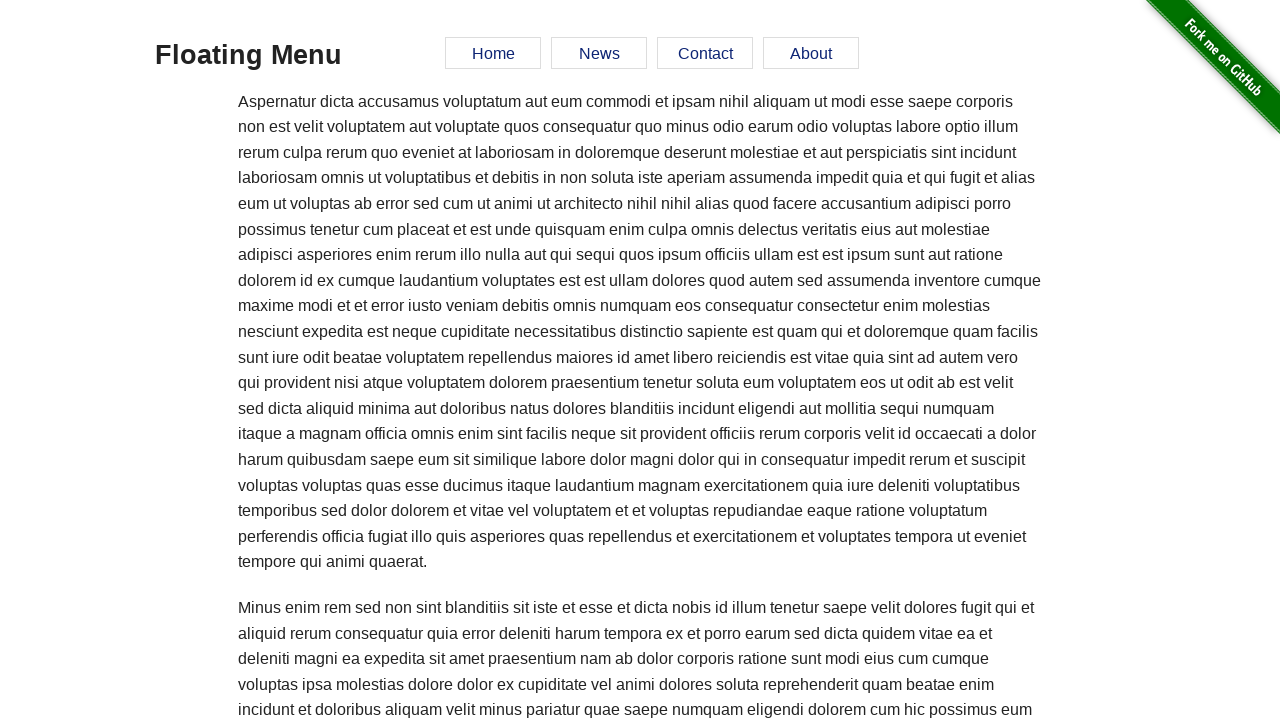

Floating menu element loaded and is visible
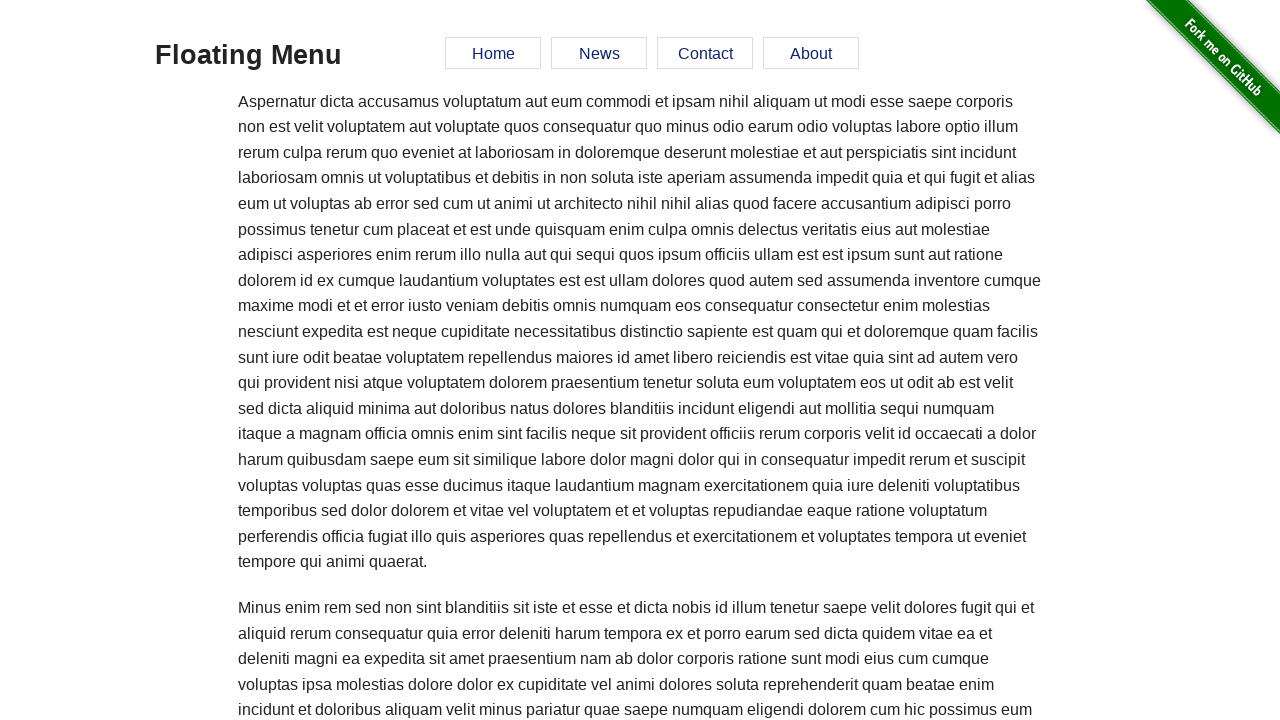

Scrolled to bottom of page
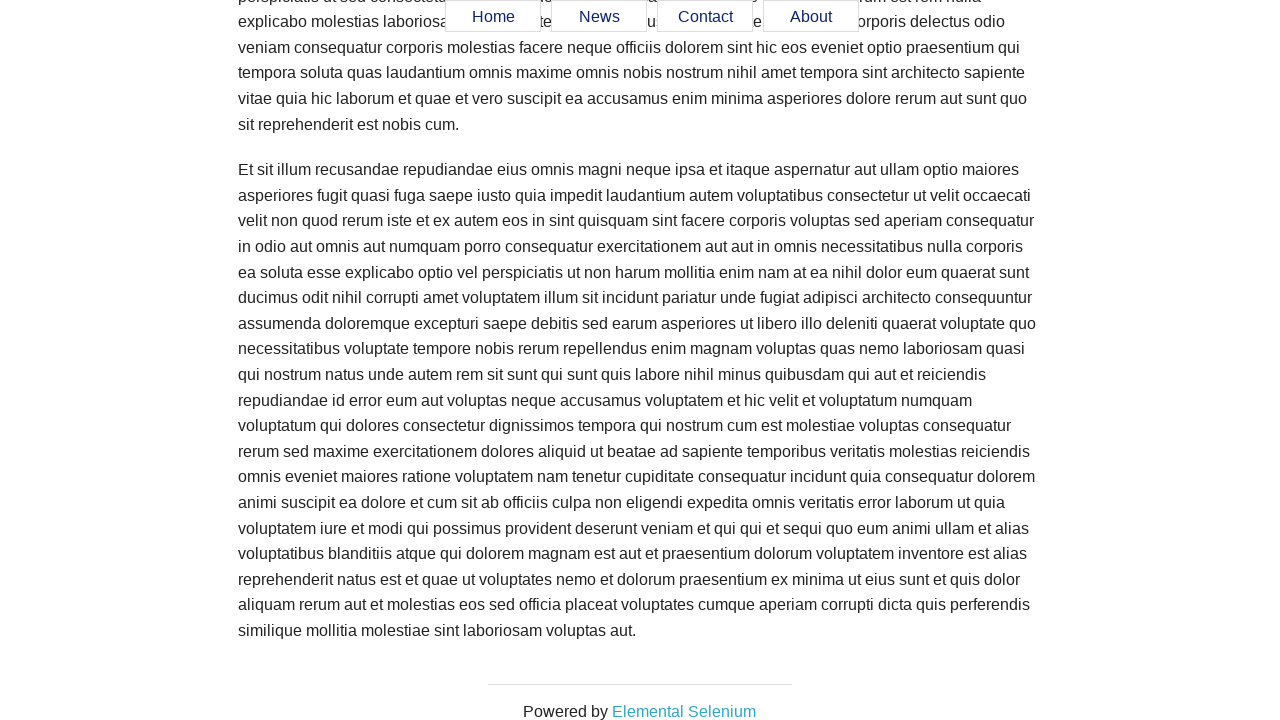

Verified floating menu remains visible after scrolling
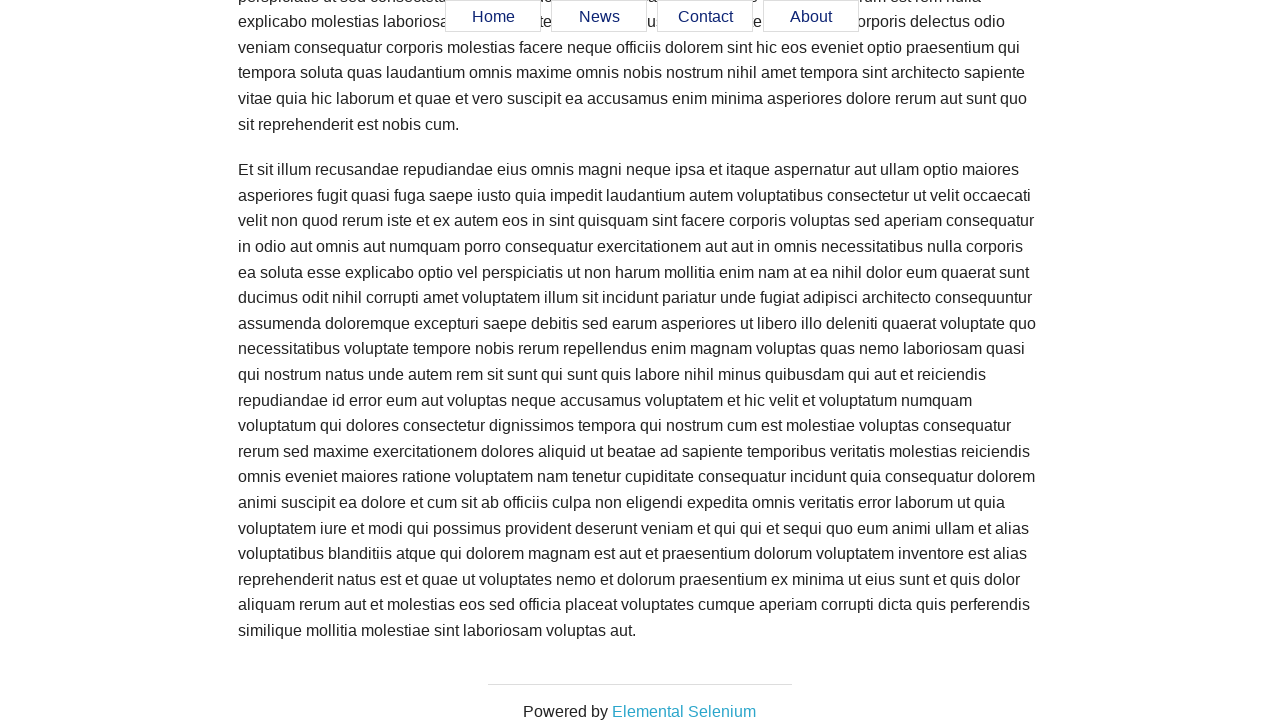

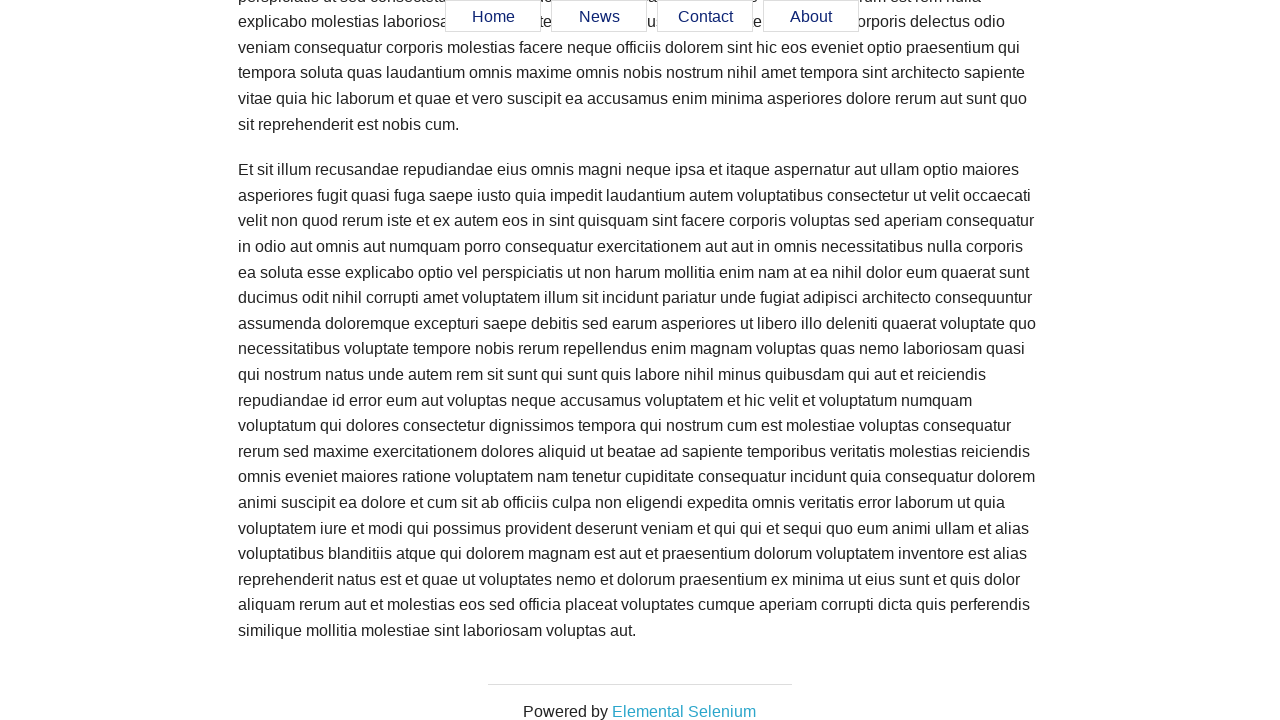